Navigates to obsqurazone.com website and verifies page title and URL are accessible

Starting URL: https://www.obsqurazone.com/

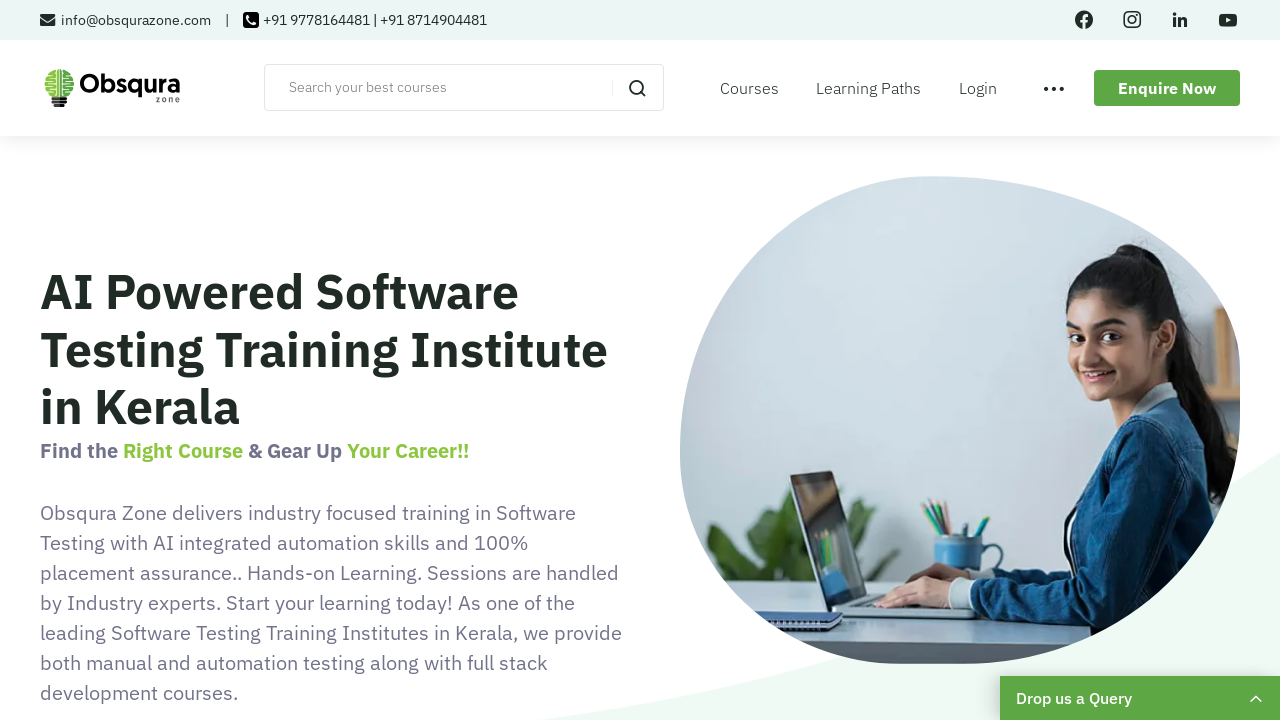

Retrieved page title
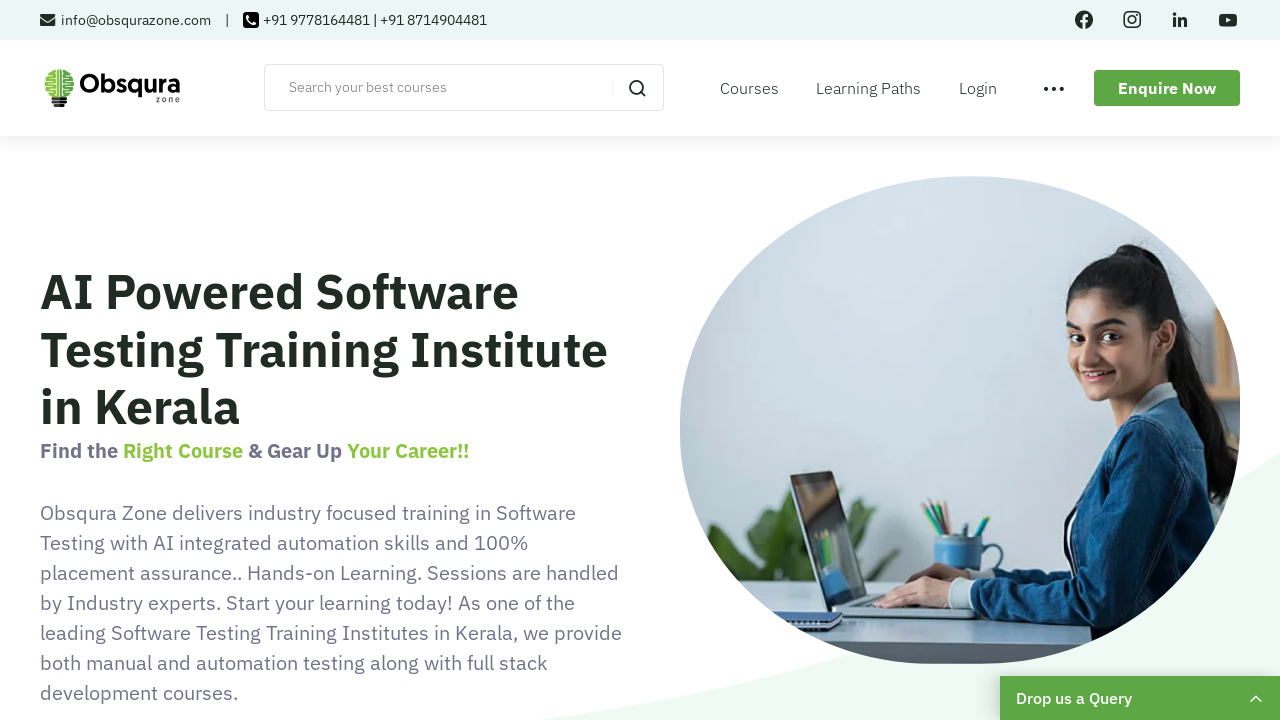

Page title verified: Best Software Testing Training Institute in Kerala
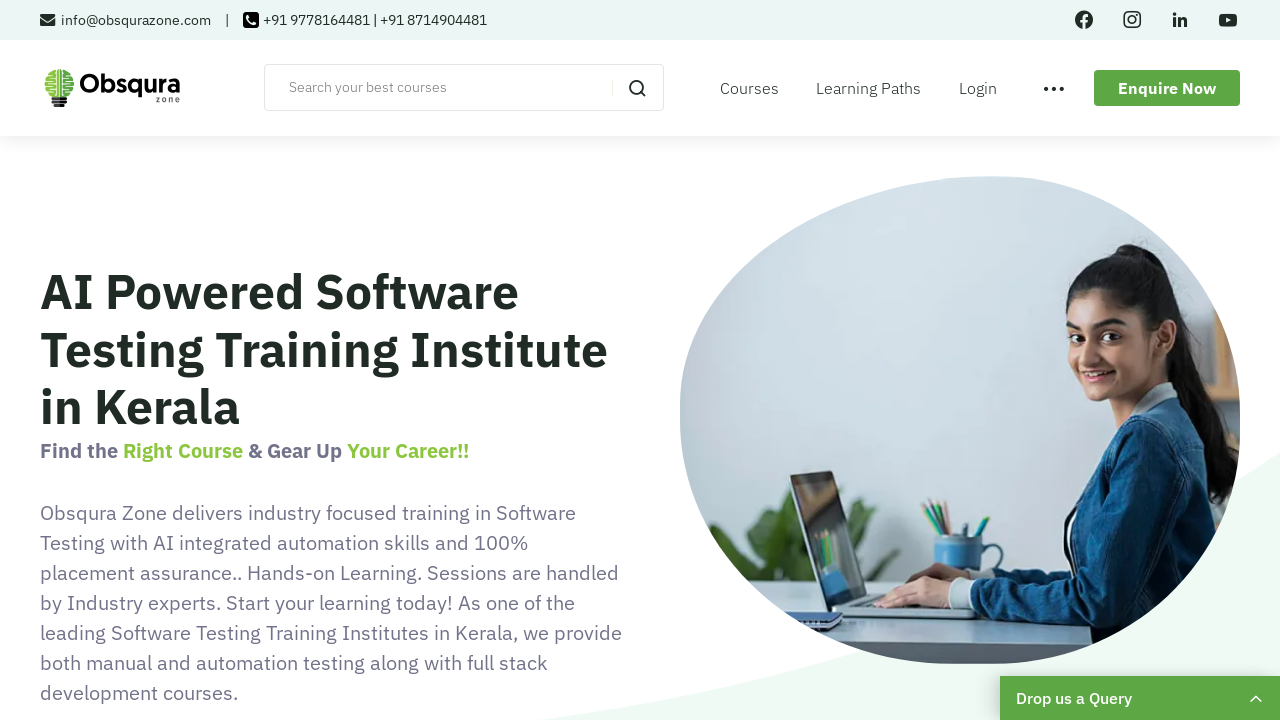

Retrieved current URL
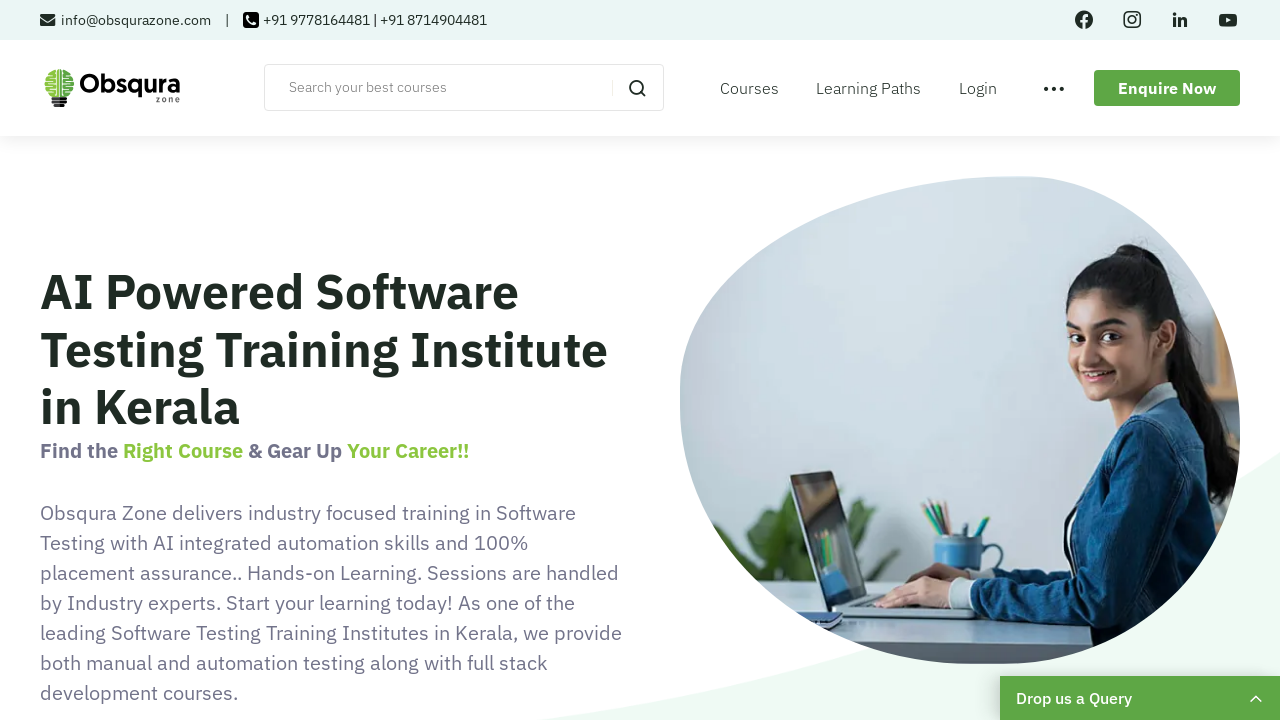

Current URL verified: https://www.obsqurazone.com/
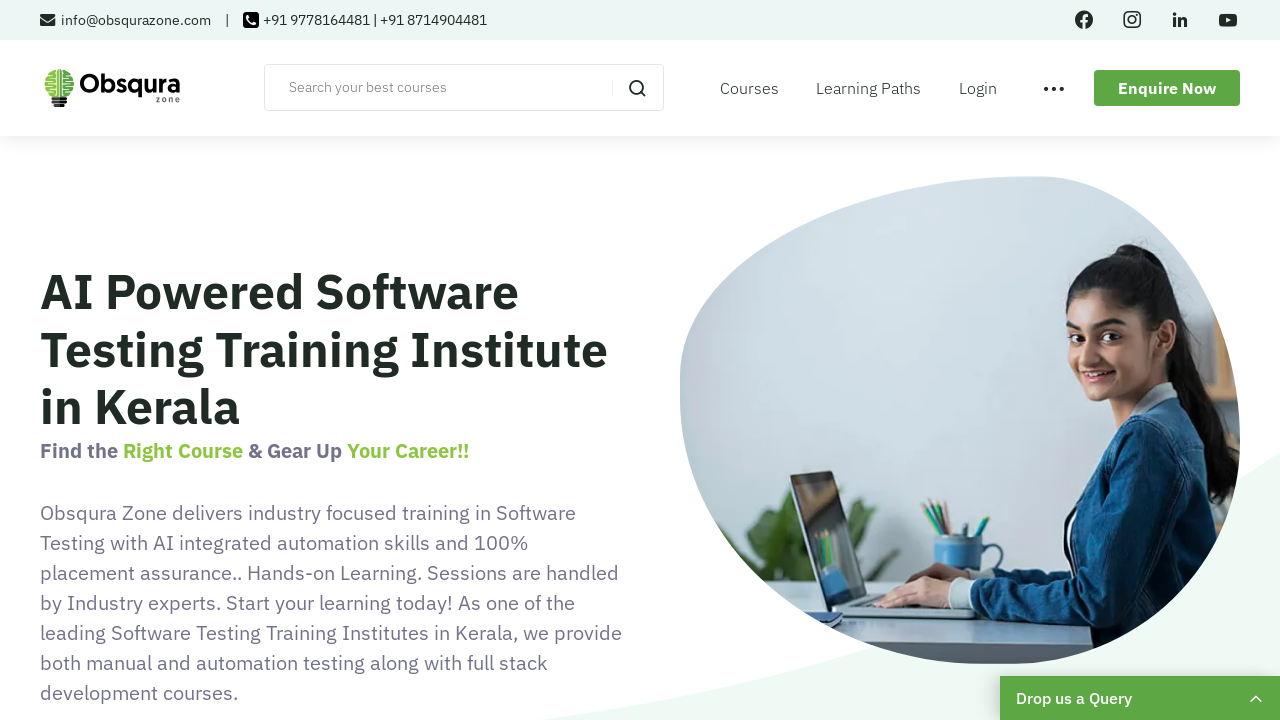

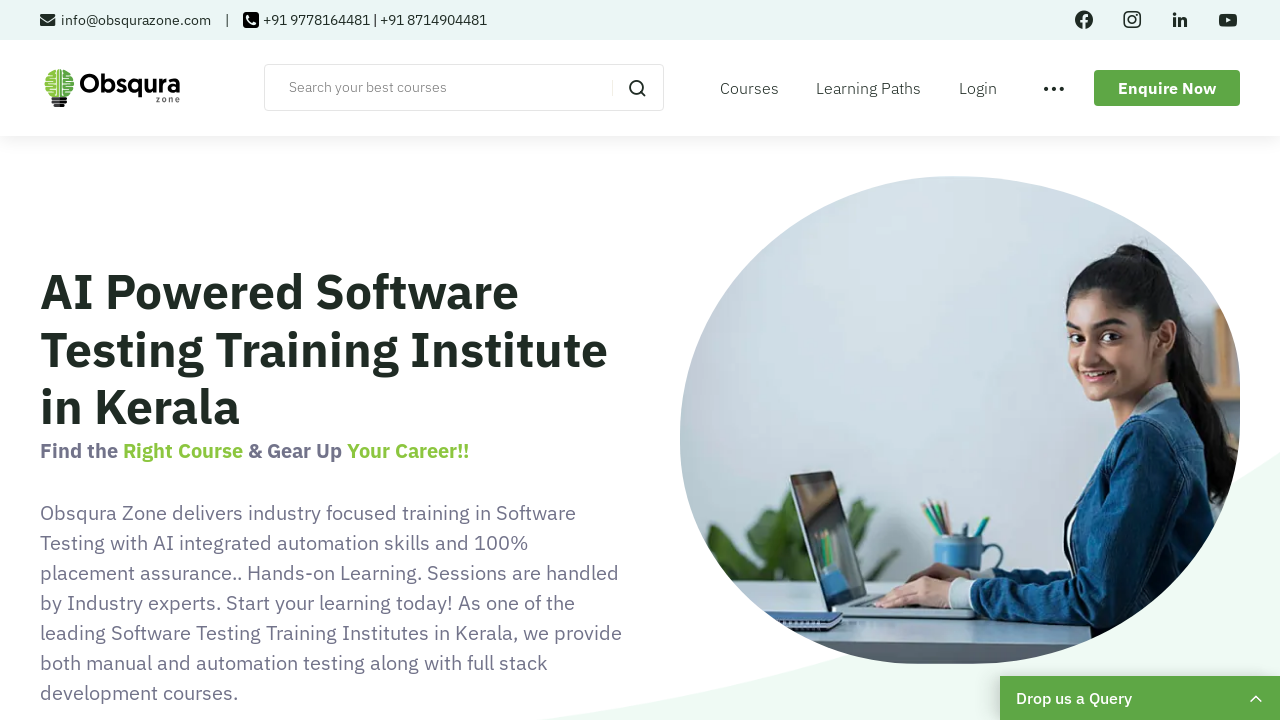